Tests Stepik lesson page by filling in an answer field with a calculated value and submitting it

Starting URL: https://stepik.org/lesson/236895/step/1

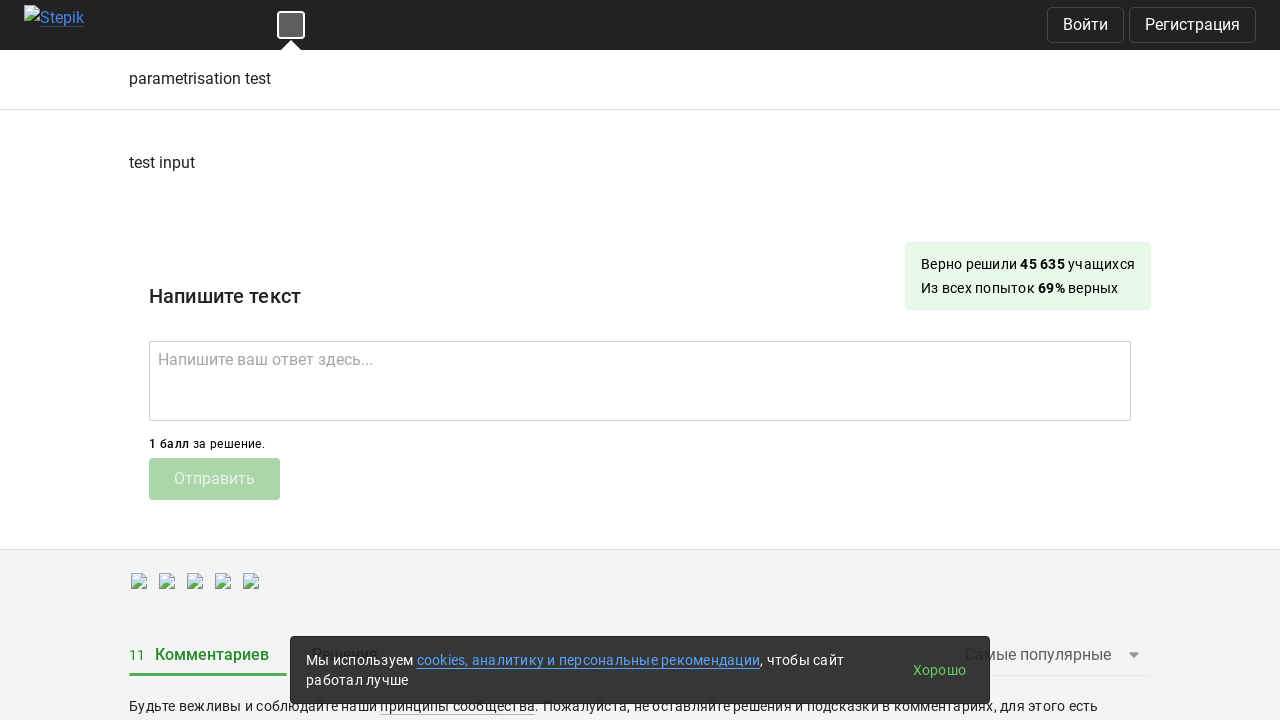

Calculated answer using natural logarithm of current timestamp
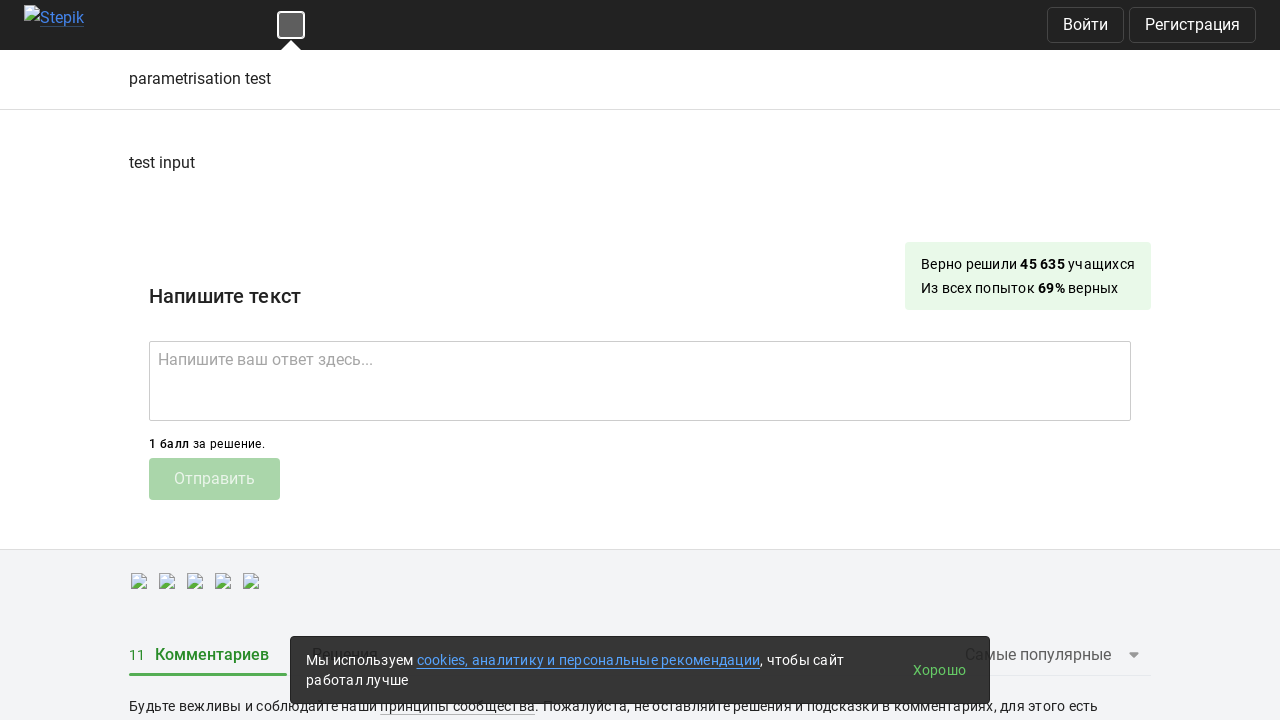

Answer text area became visible
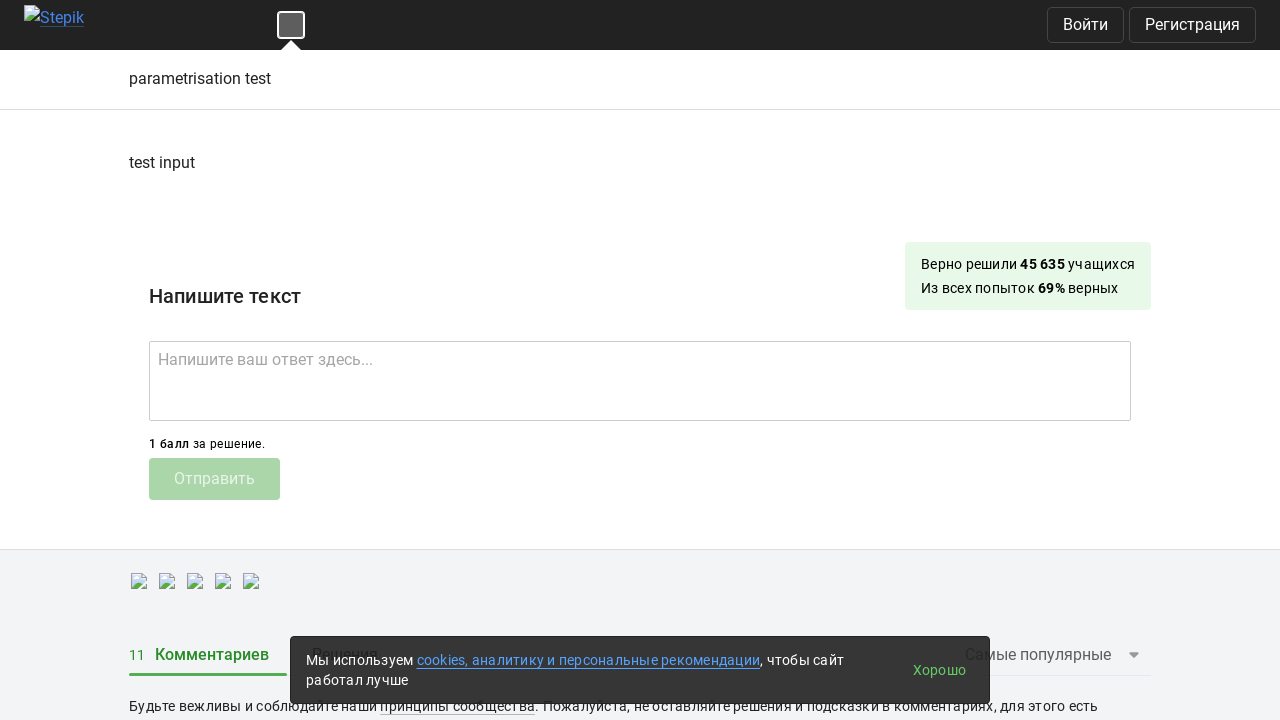

Filled answer field with calculated value: 21.29542567992857 on .ember-text-area
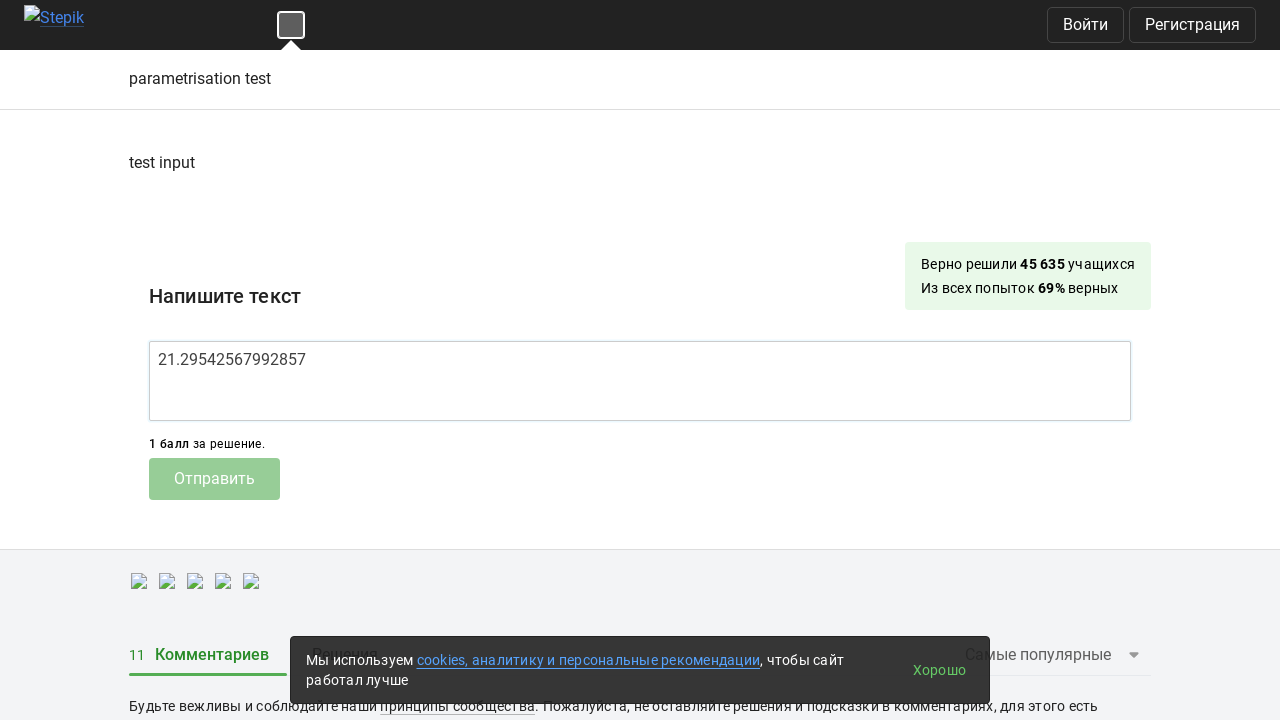

Clicked submit button to submit the answer at (214, 479) on .submit-submission
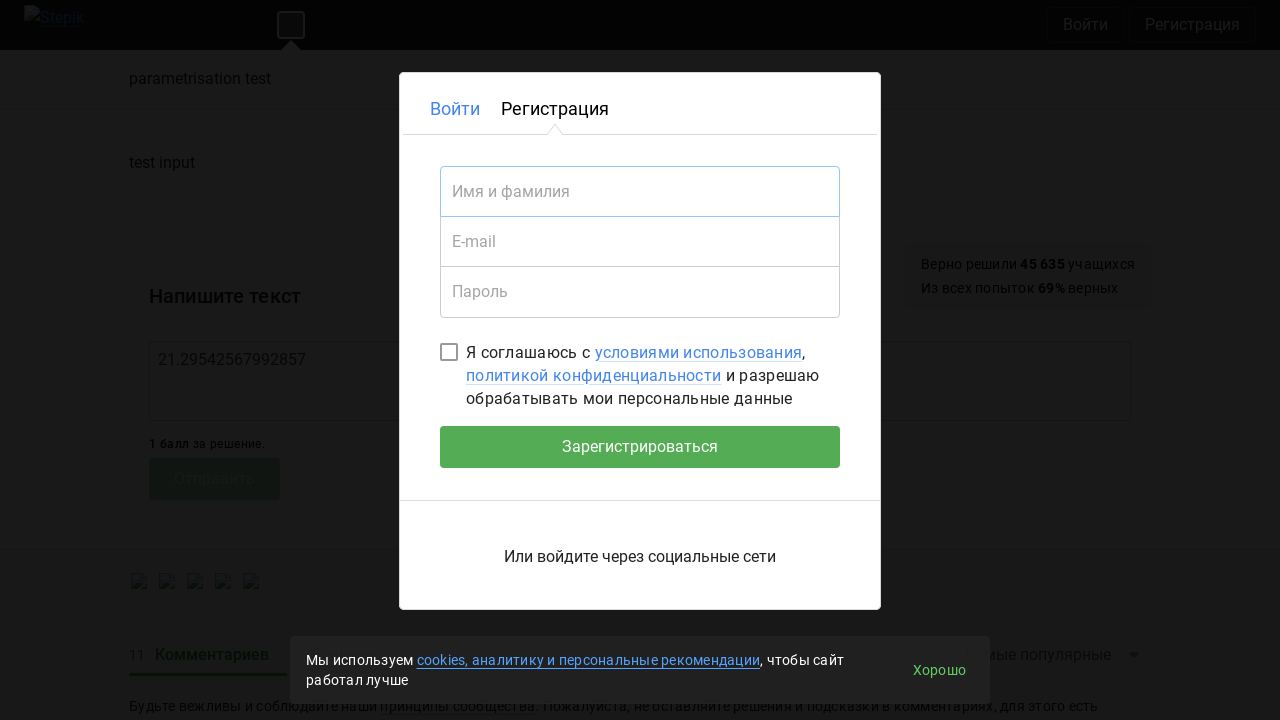

Waited 15 seconds for submission to be processed
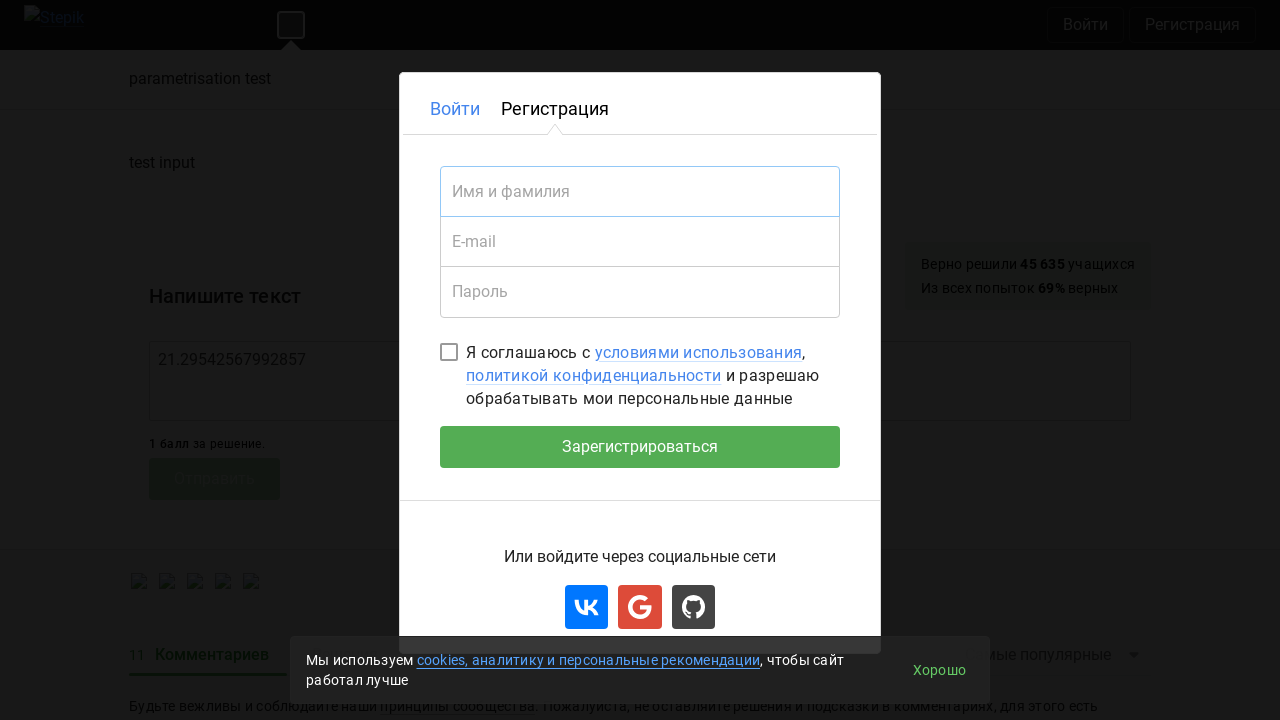

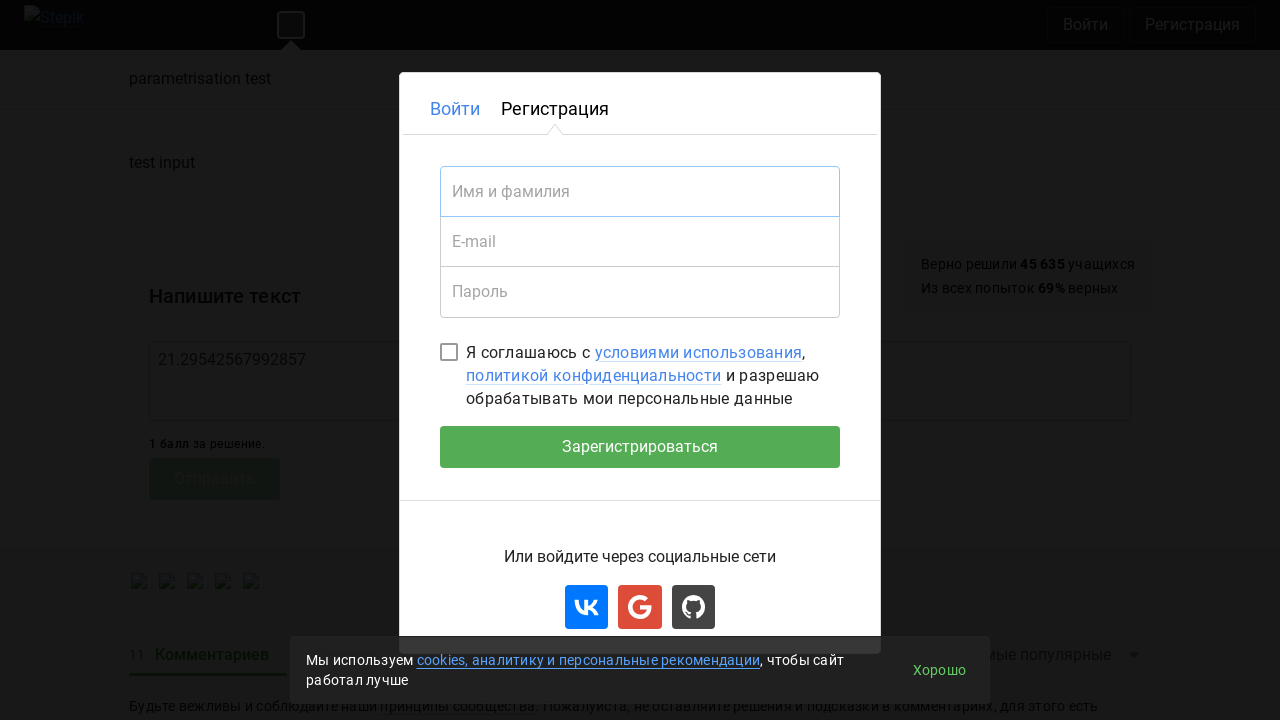